Tests form validation with invalid surname (too short) to verify validation failure

Starting URL: https://testpages.eviltester.com/styled/validation/input-validation.html

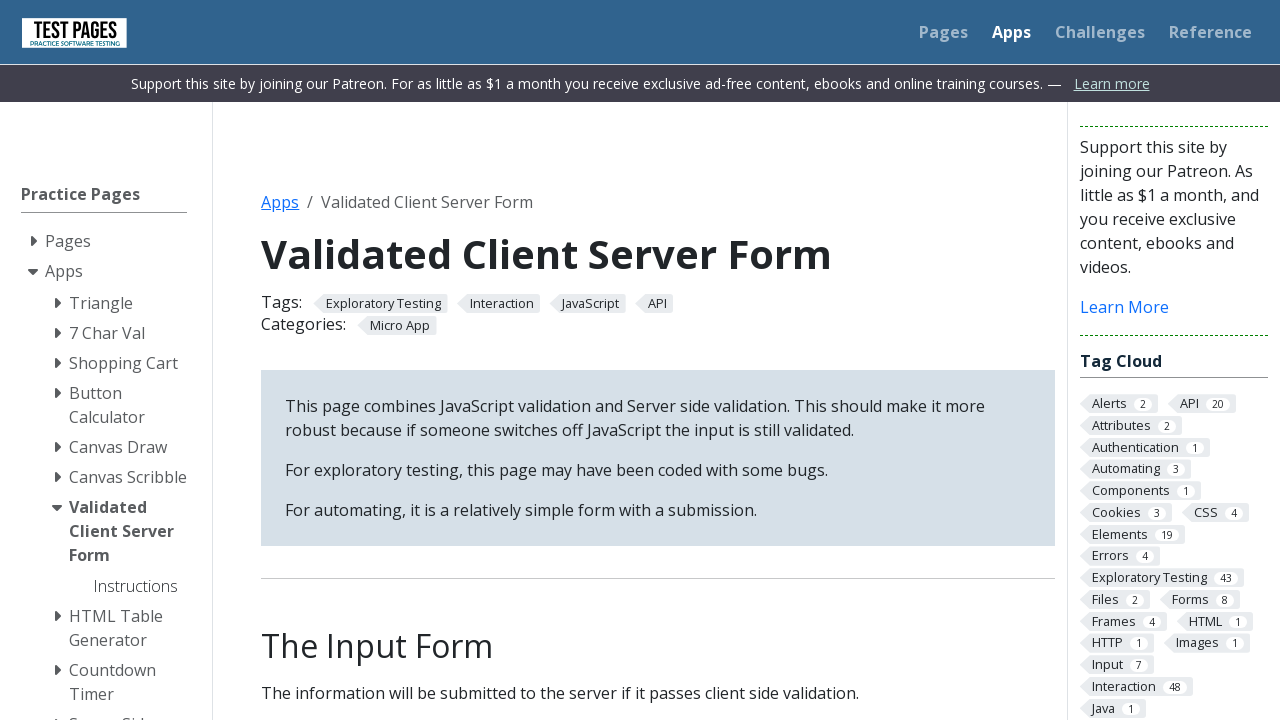

Navigated to input validation test page
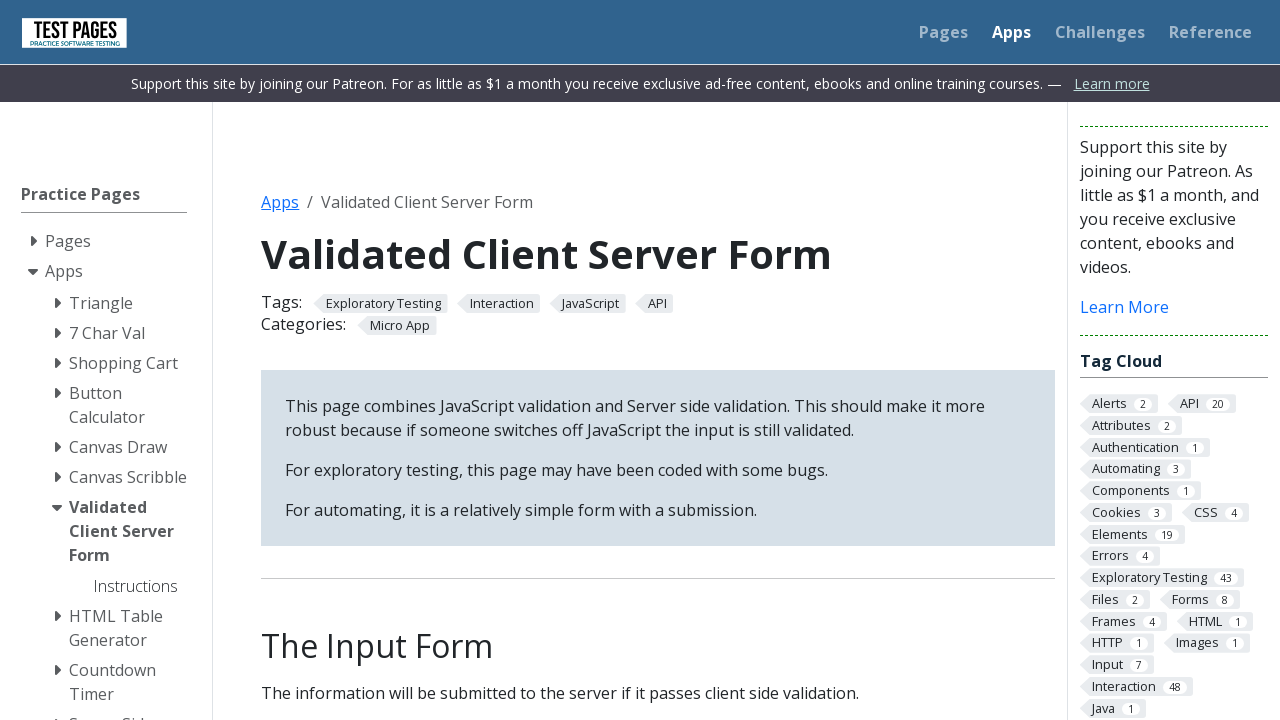

Filled firstname field with 'Nadine' on #firstname
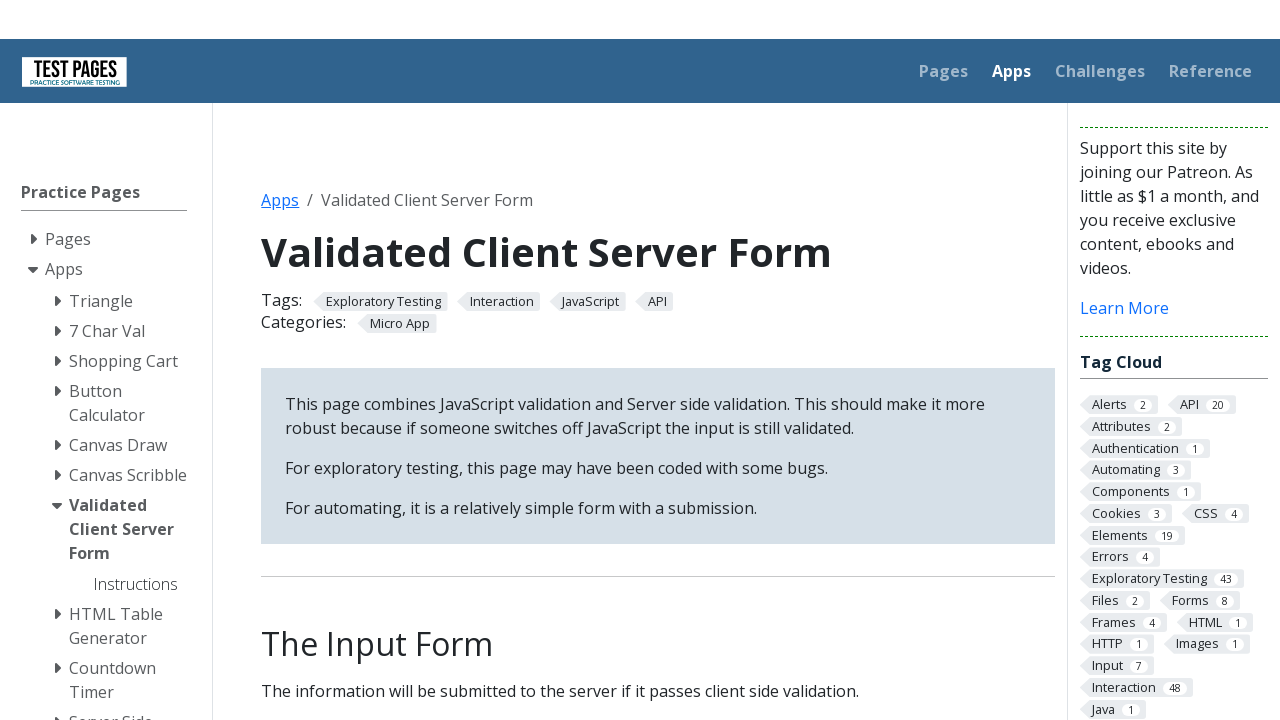

Filled surname field with 'Kanj' (intentionally too short for validation) on #surname
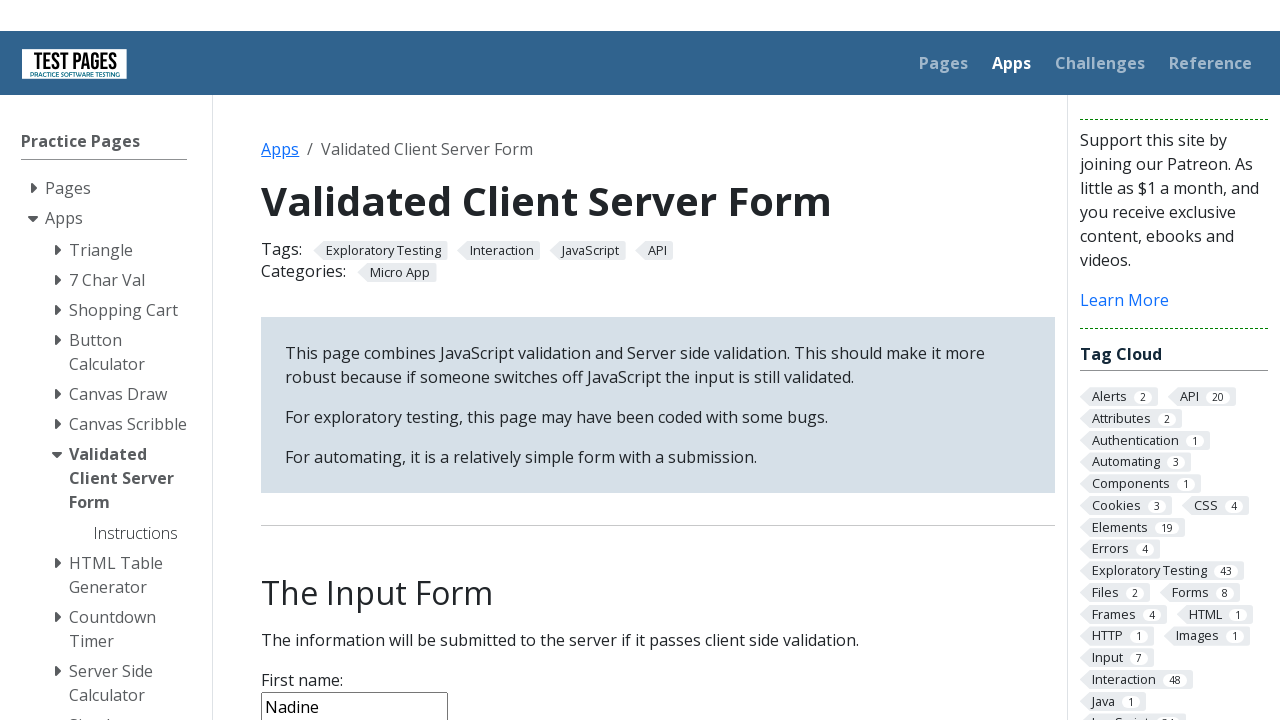

Filled age field with '19' on #age
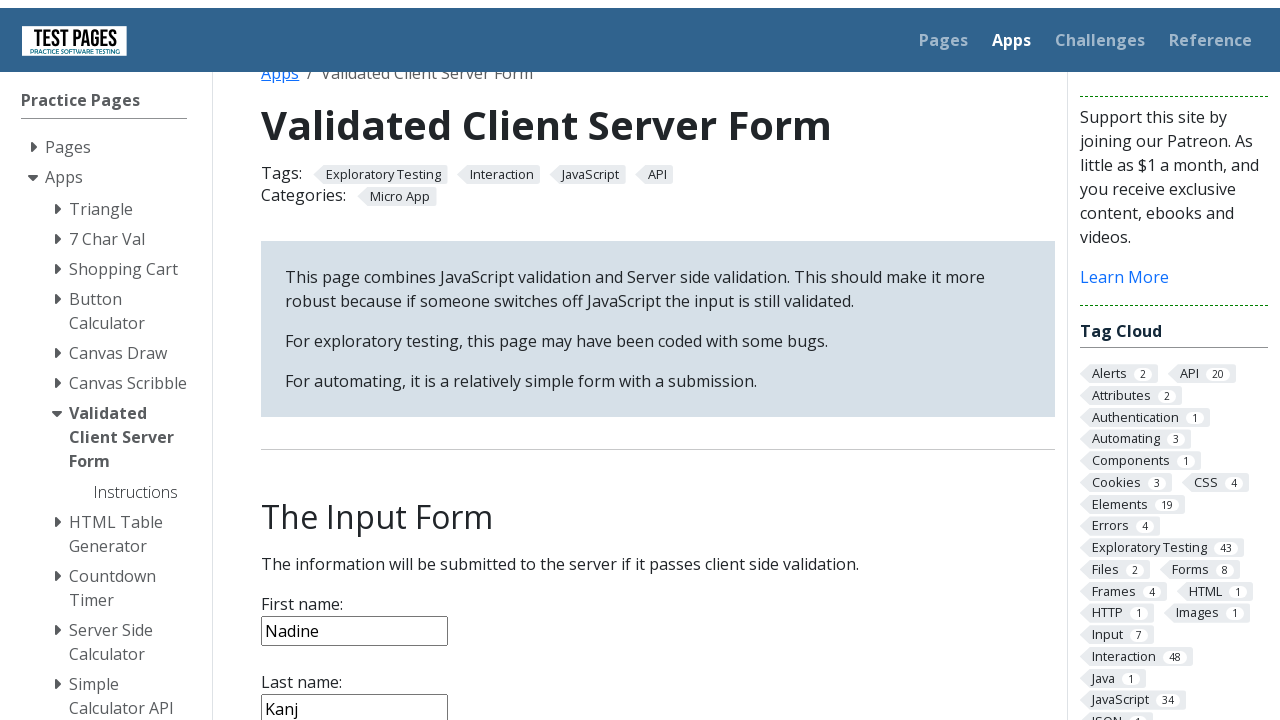

Selected 'China' from country dropdown on select[name='country']
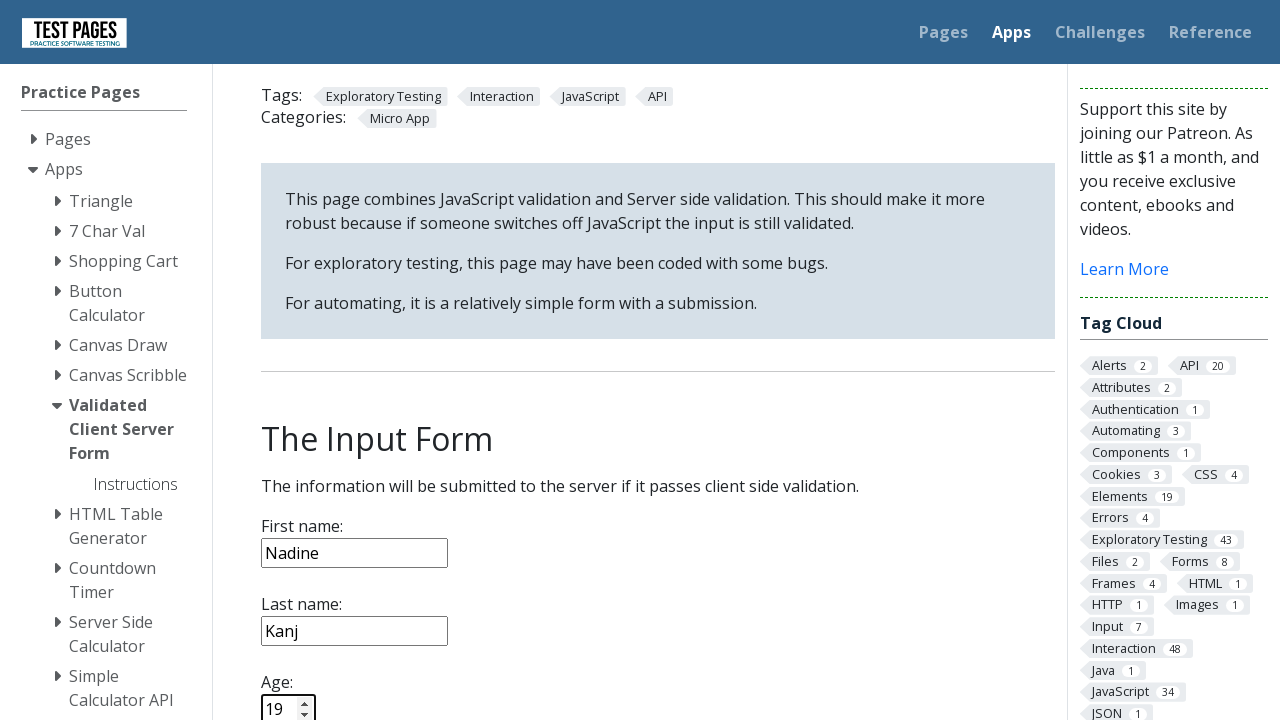

Clicked submit button to test form validation with invalid surname at (296, 368) on input[type='submit']
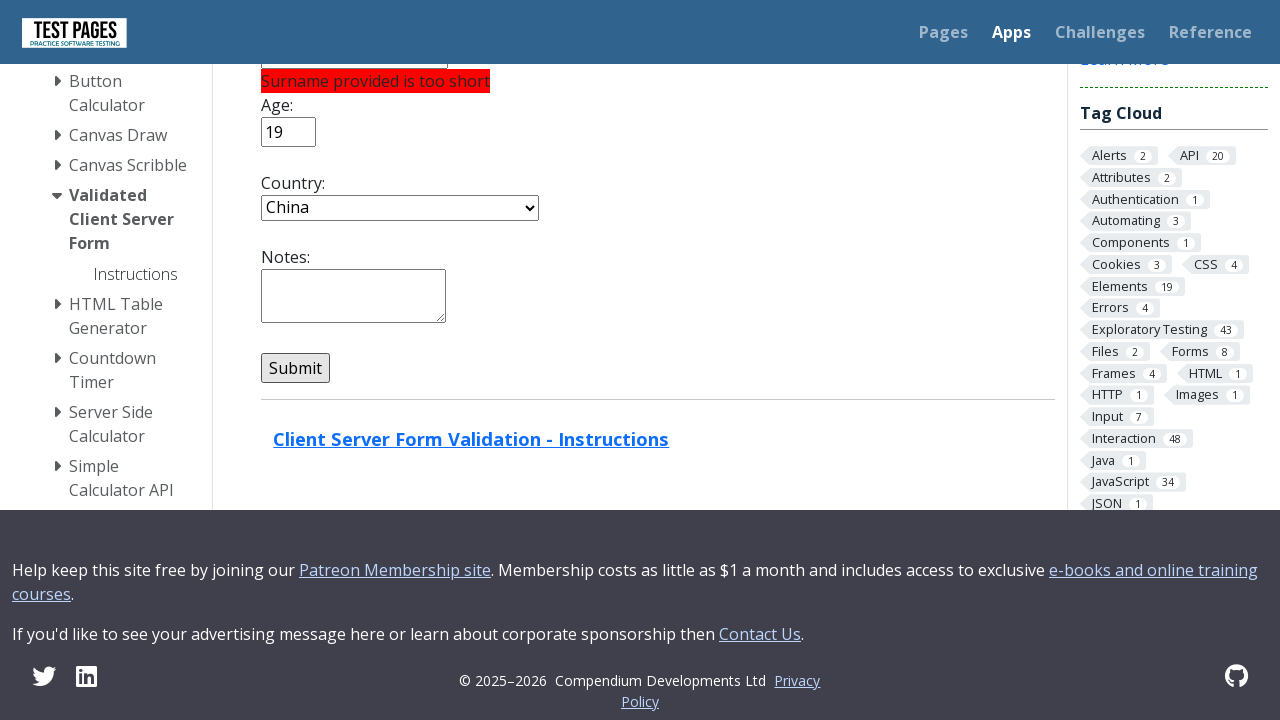

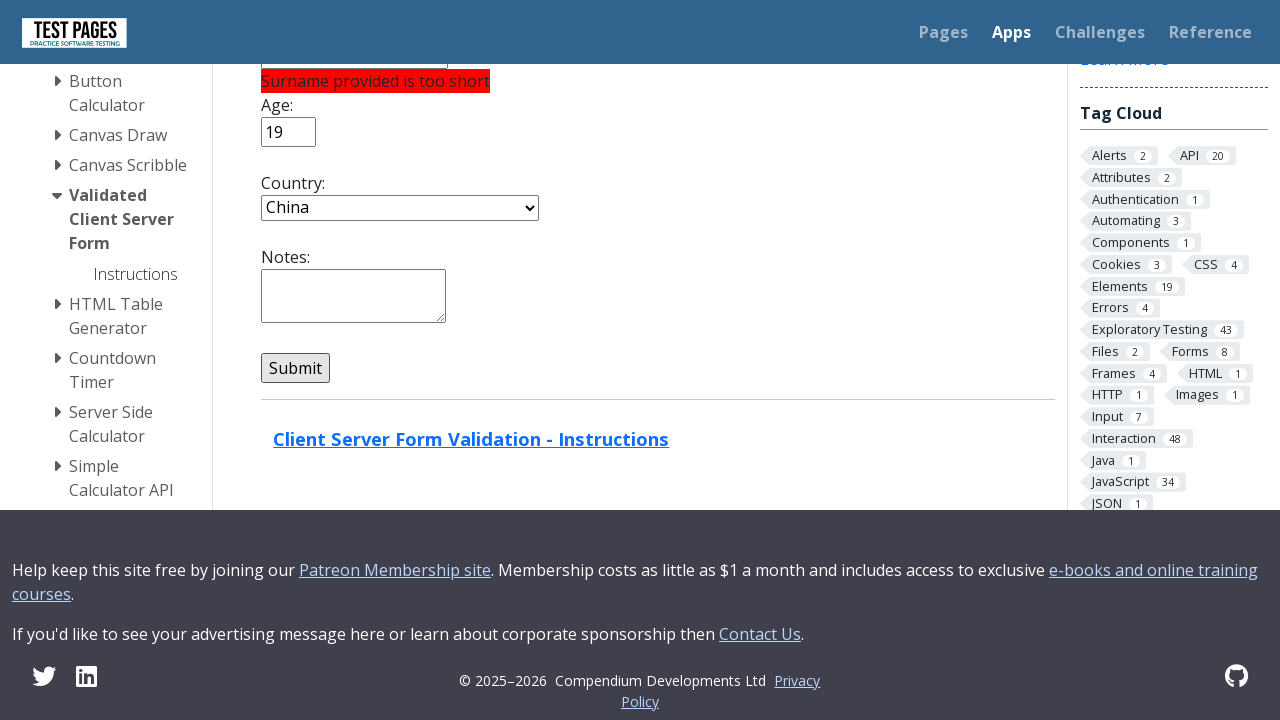